Navigates to the Tabs widget page, clicks on the Origin tab, and verifies the expected content is displayed

Starting URL: https://demoqa.com

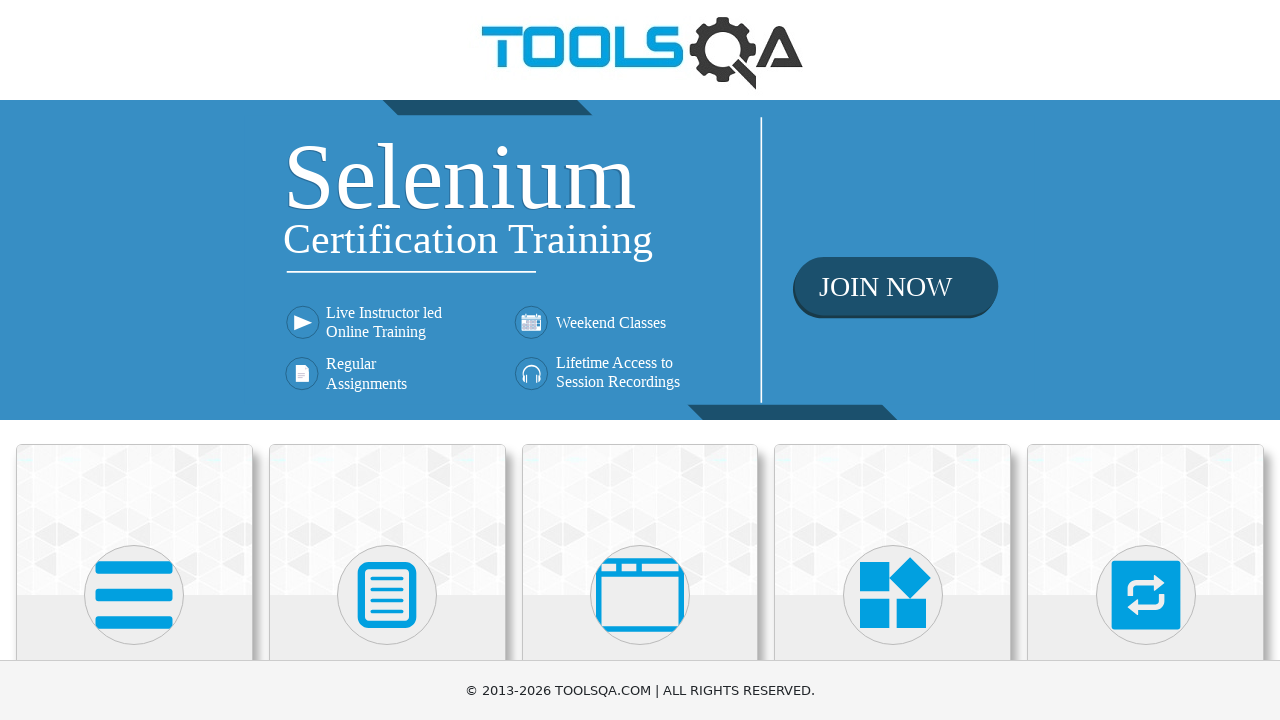

Clicked on Widgets heading at (893, 360) on internal:role=heading[name="Widgets"i]
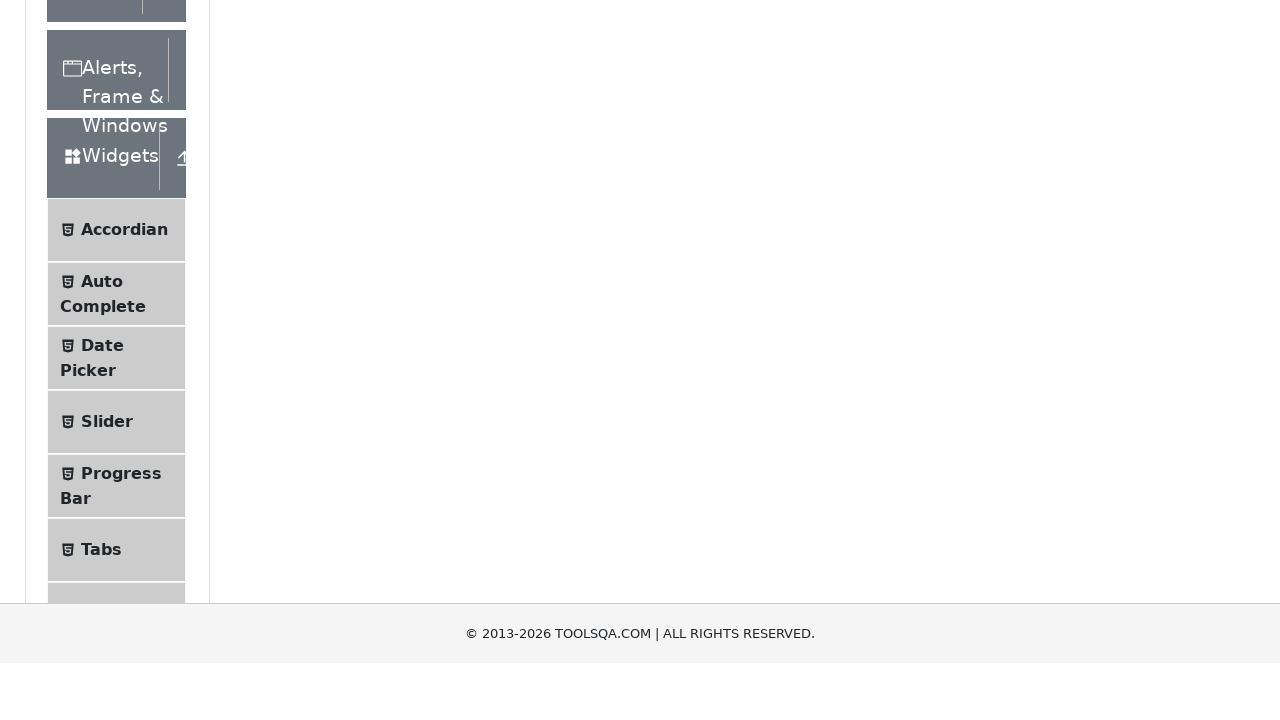

Clicked on Tabs menu item at (101, 195) on internal:text="Tabs"i
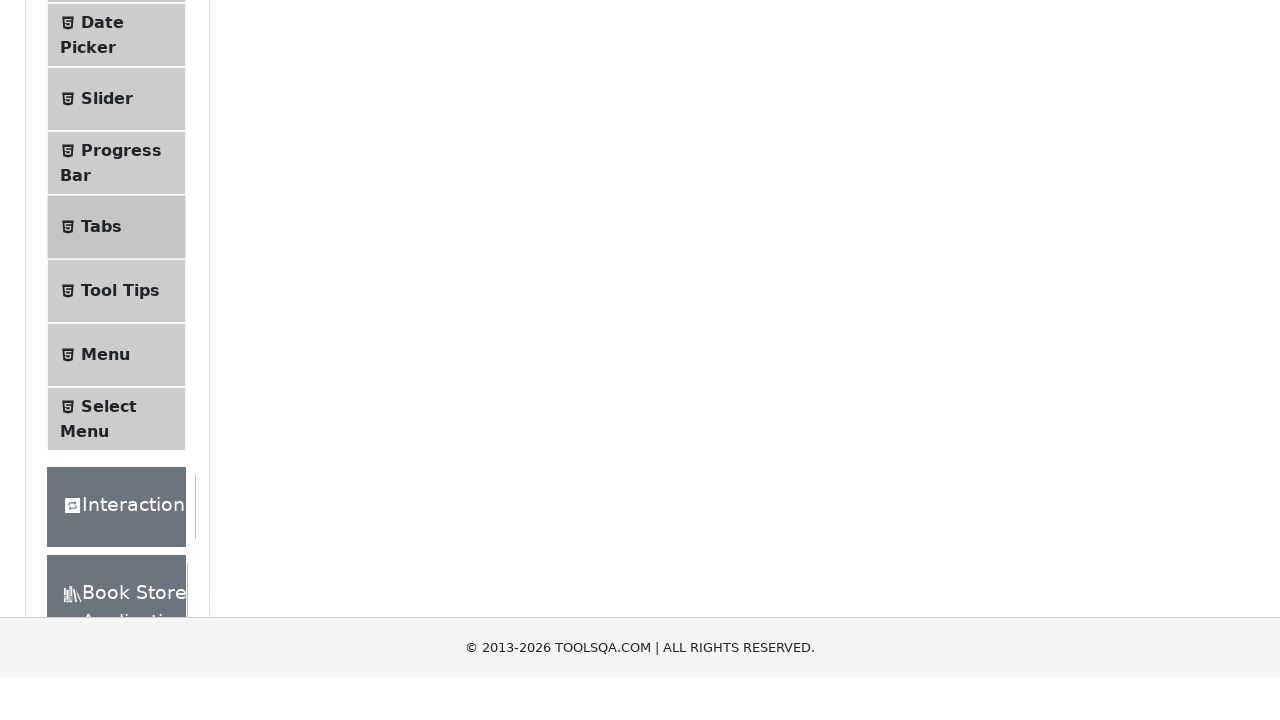

Clicked on Origin tab at (351, 150) on internal:role=tab[name="Origin"i]
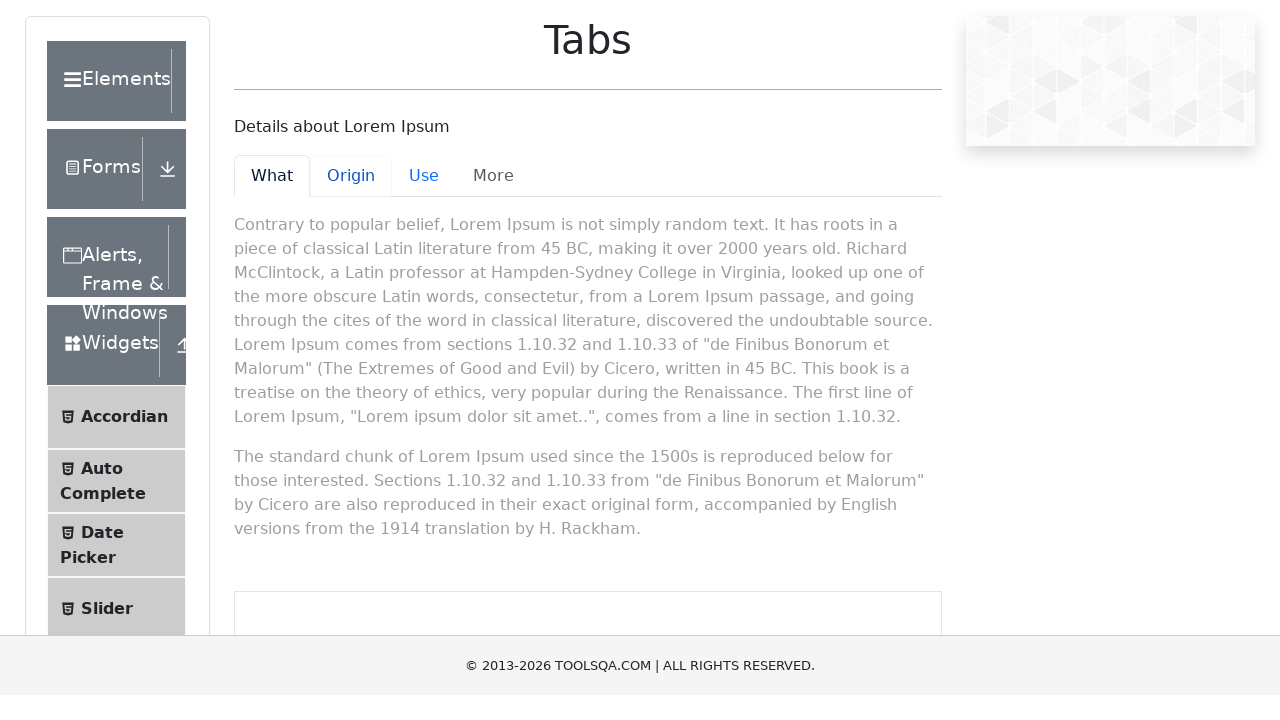

Clicked on text element 'Contrary to popular belief,' at (588, 429) on internal:text="Contrary to popular belief,"i
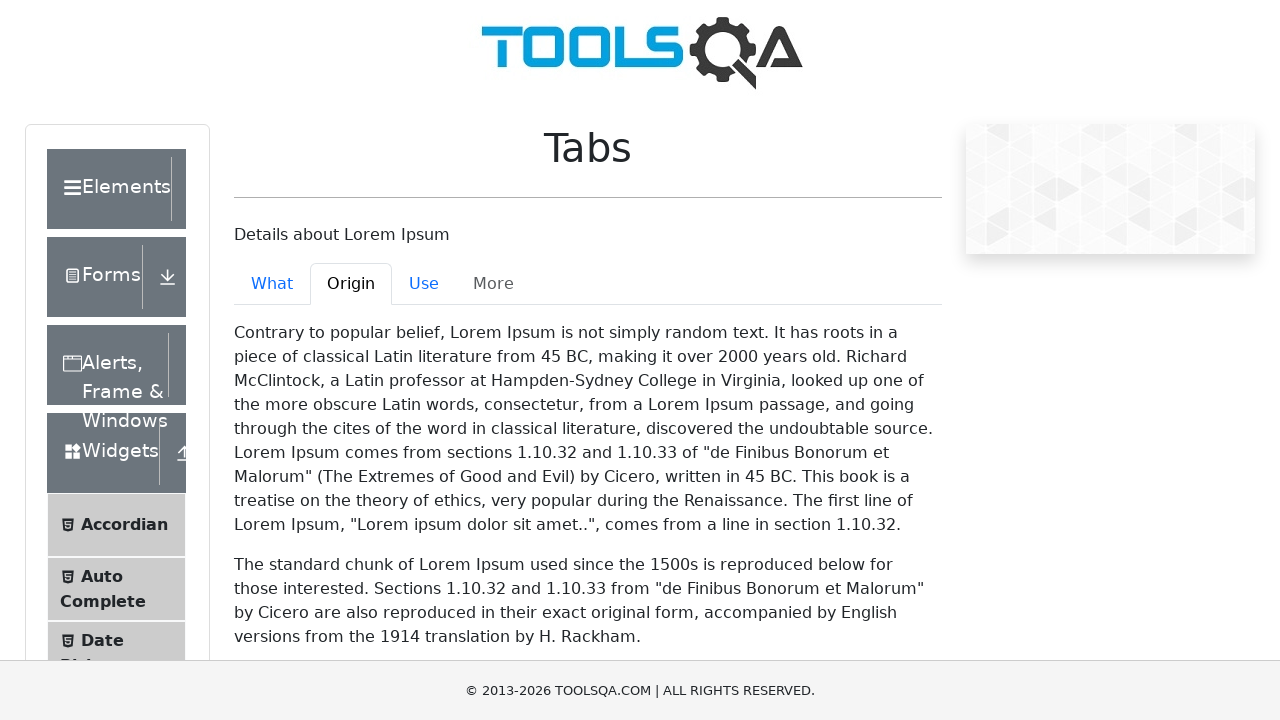

Clicked on text element 'The standard chunk of Lorem' at (588, 601) on internal:text="The standard chunk of Lorem"i
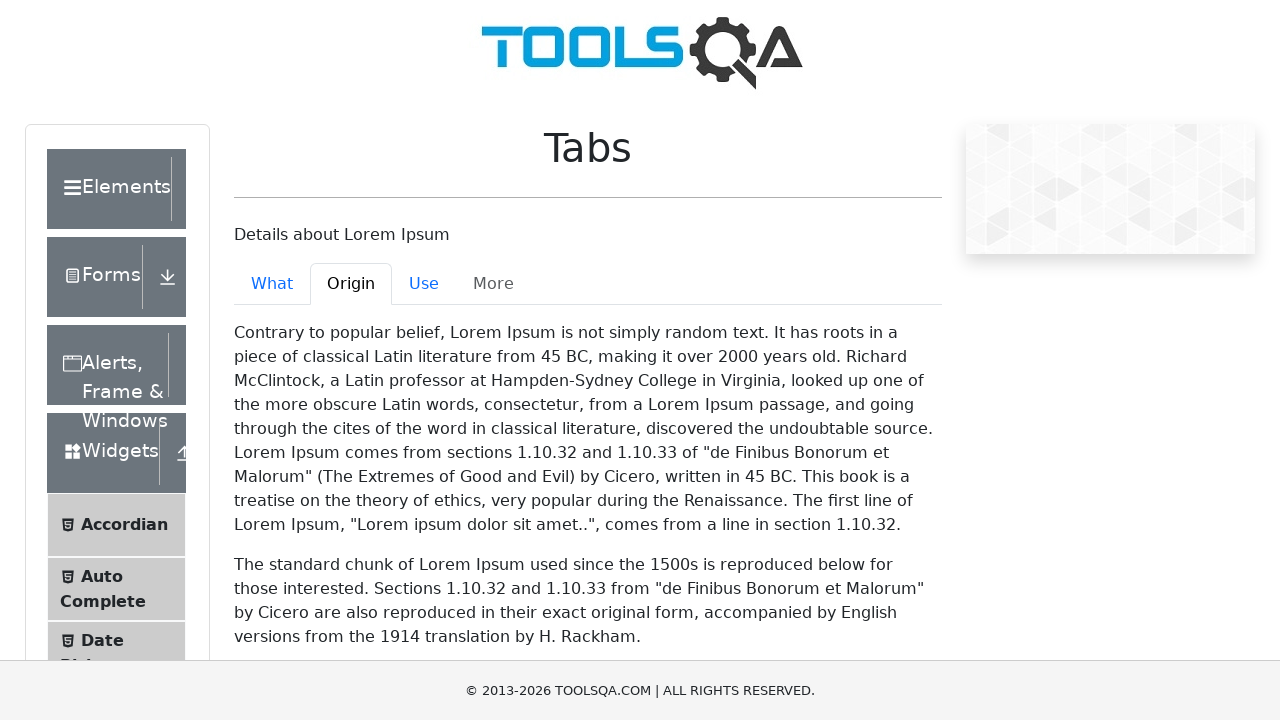

Waited for content 'Contrary to popular belief,' to be visible
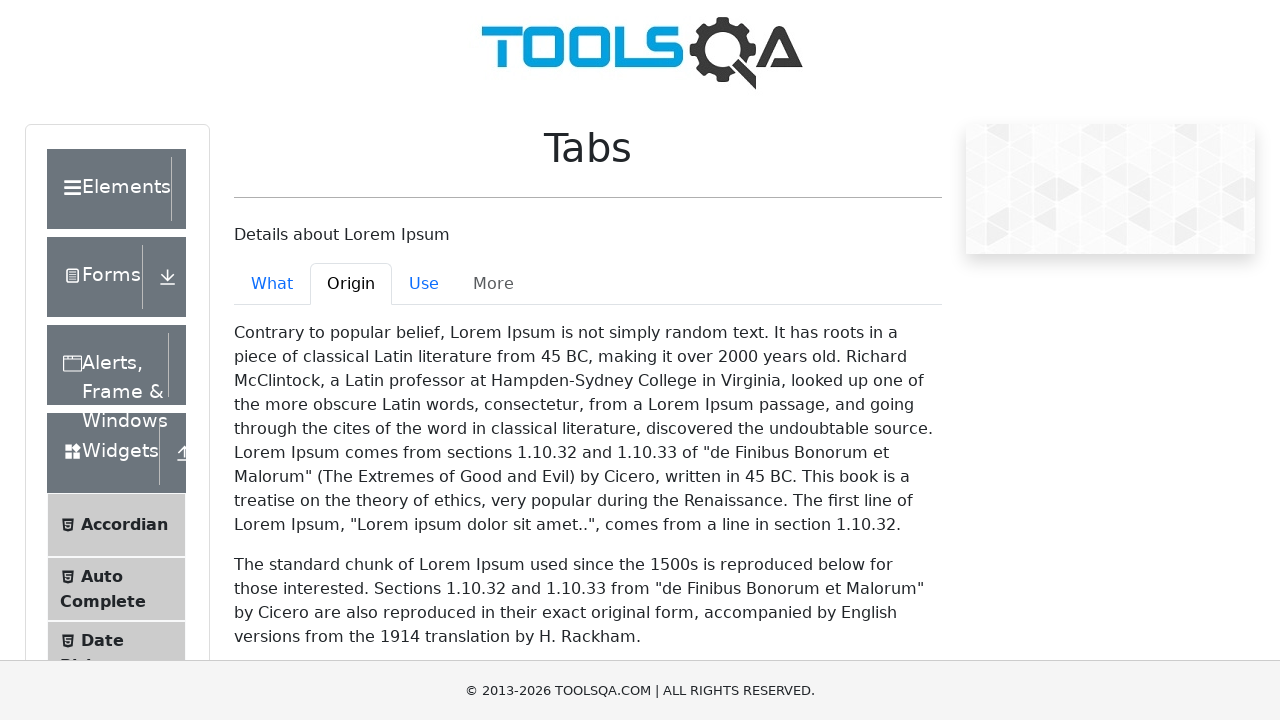

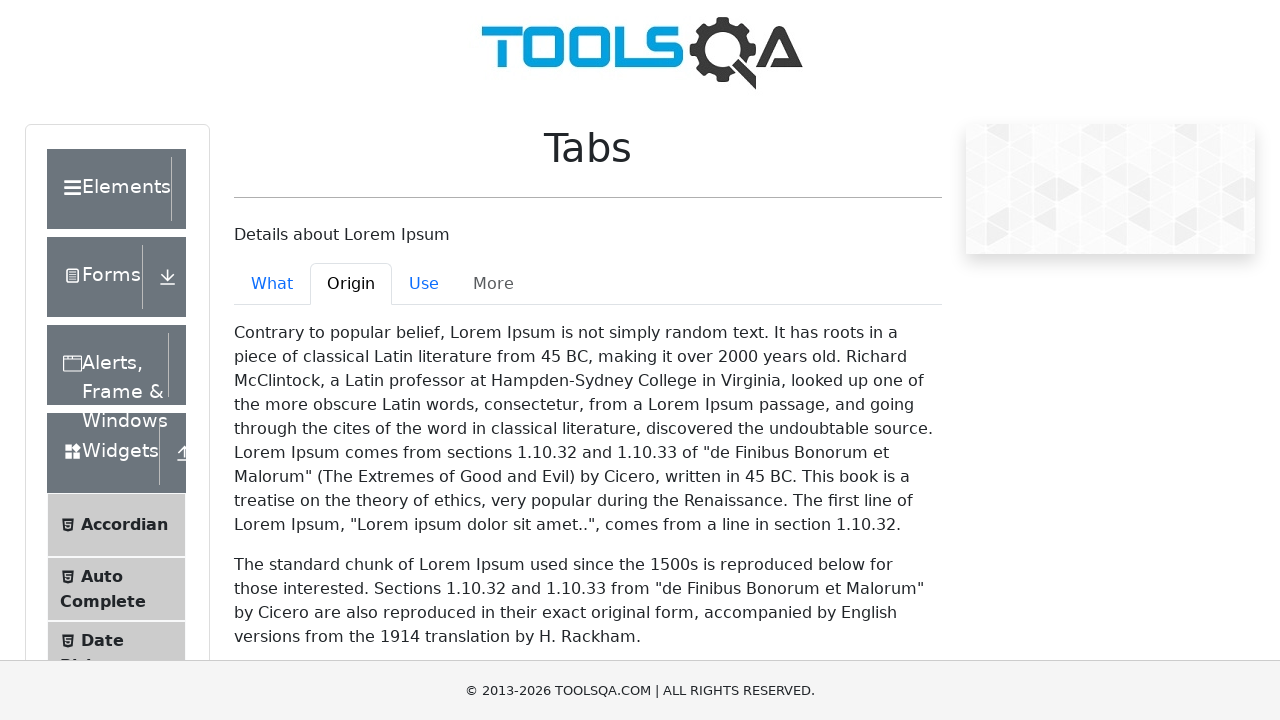